Tests dynamic control interactions including checkbox removal, enable/disable button functionality, and text input on a form with changing states

Starting URL: https://the-internet.herokuapp.com/dynamic_controls

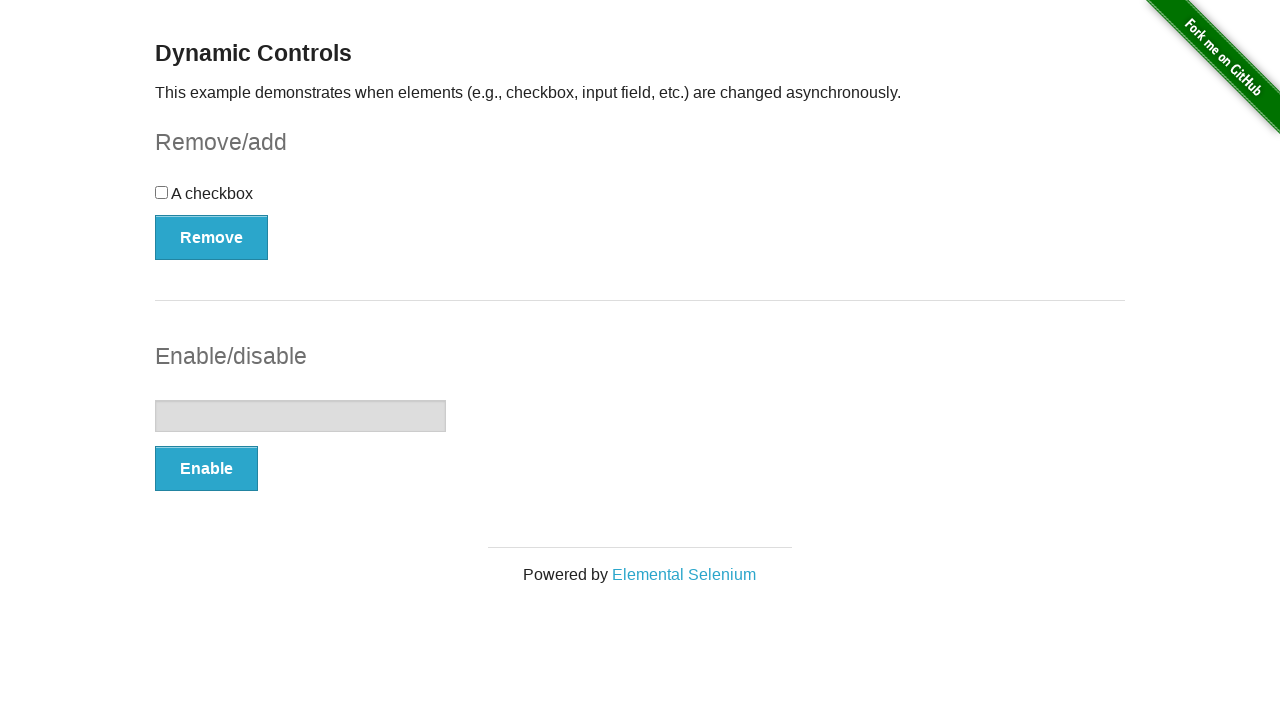

Clicked on the checkbox at (162, 192) on input[type='checkbox']
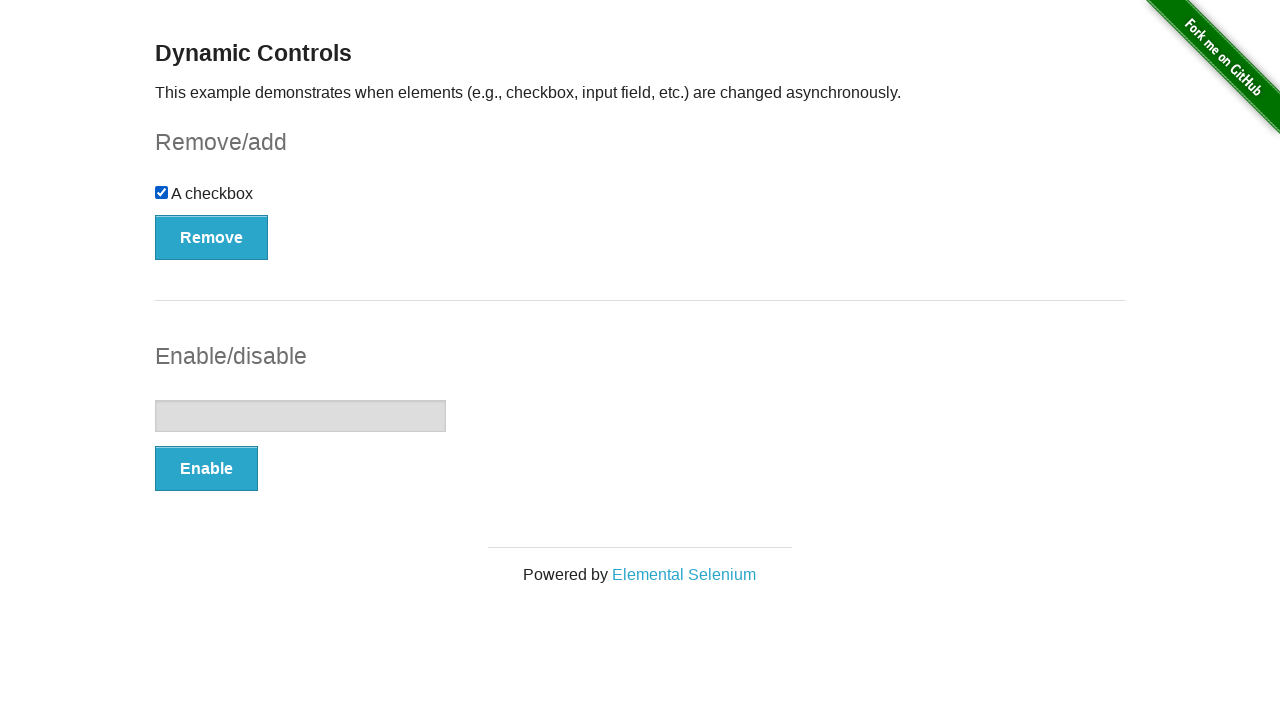

Clicked the Remove button at (212, 237) on button:has-text('Remove')
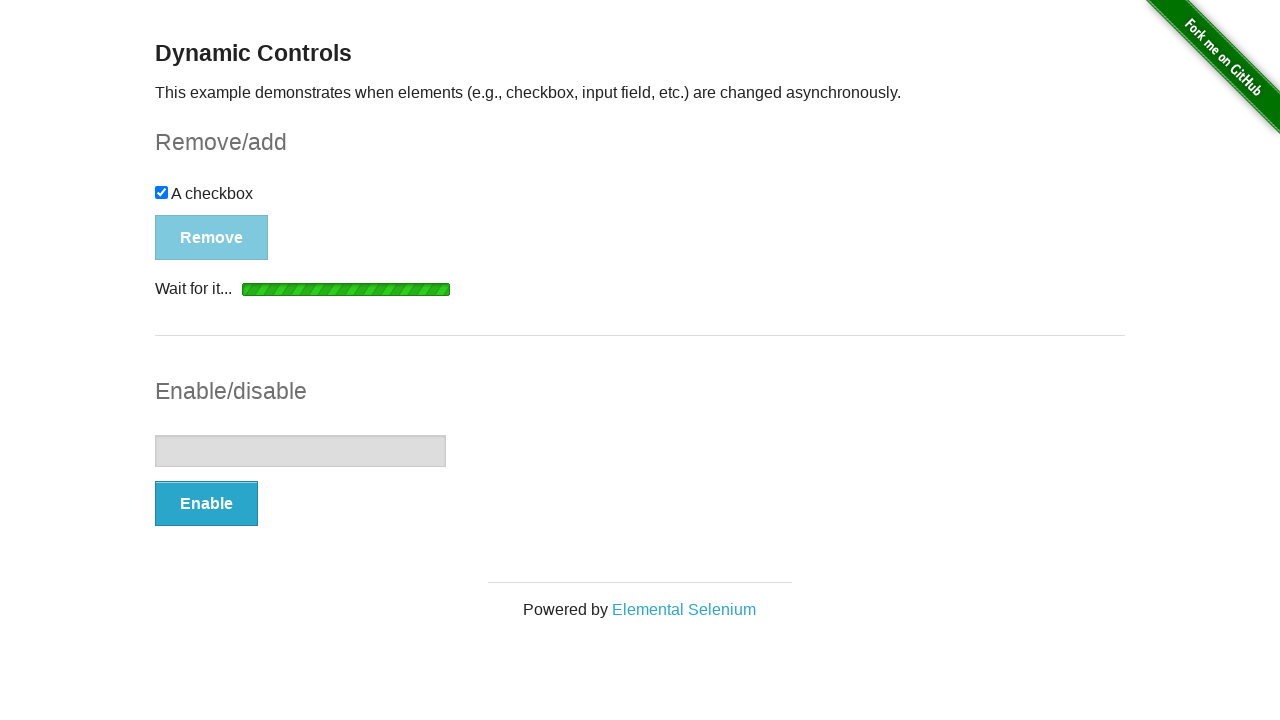

Checkbox removal confirmed with 'It's gone!' message
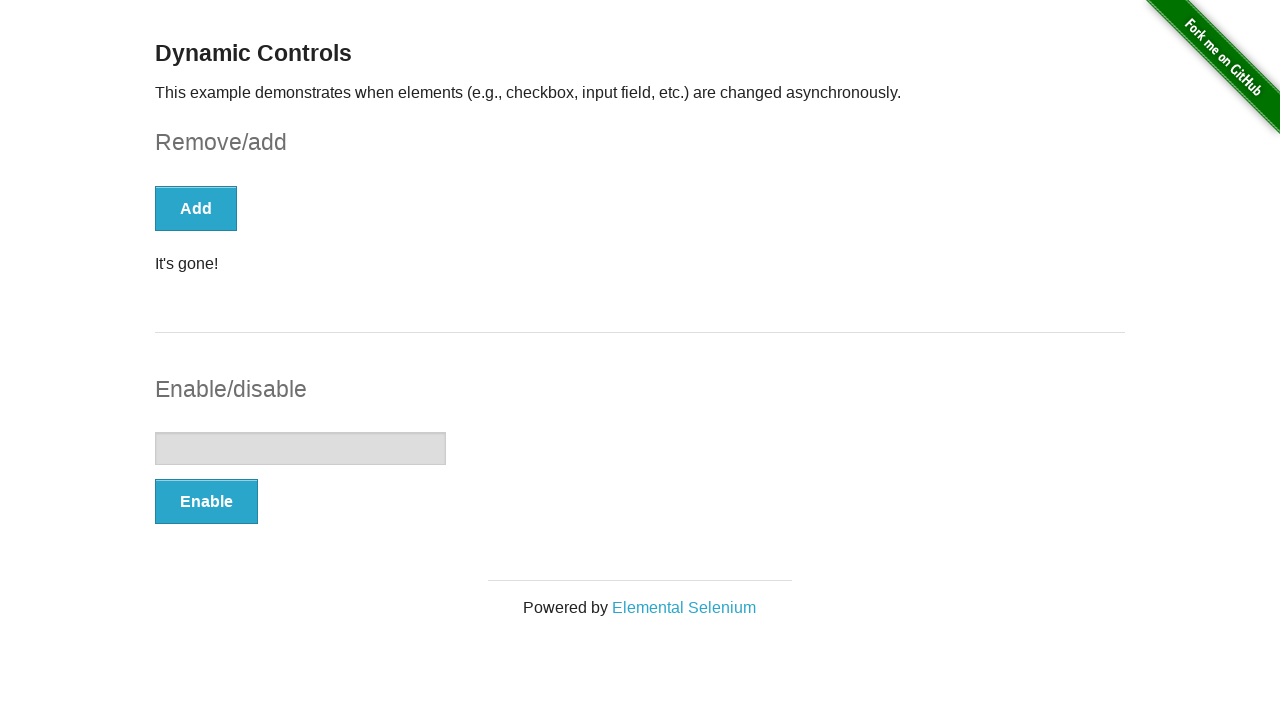

Clicked the Enable button at (206, 501) on button:has-text('Enable')
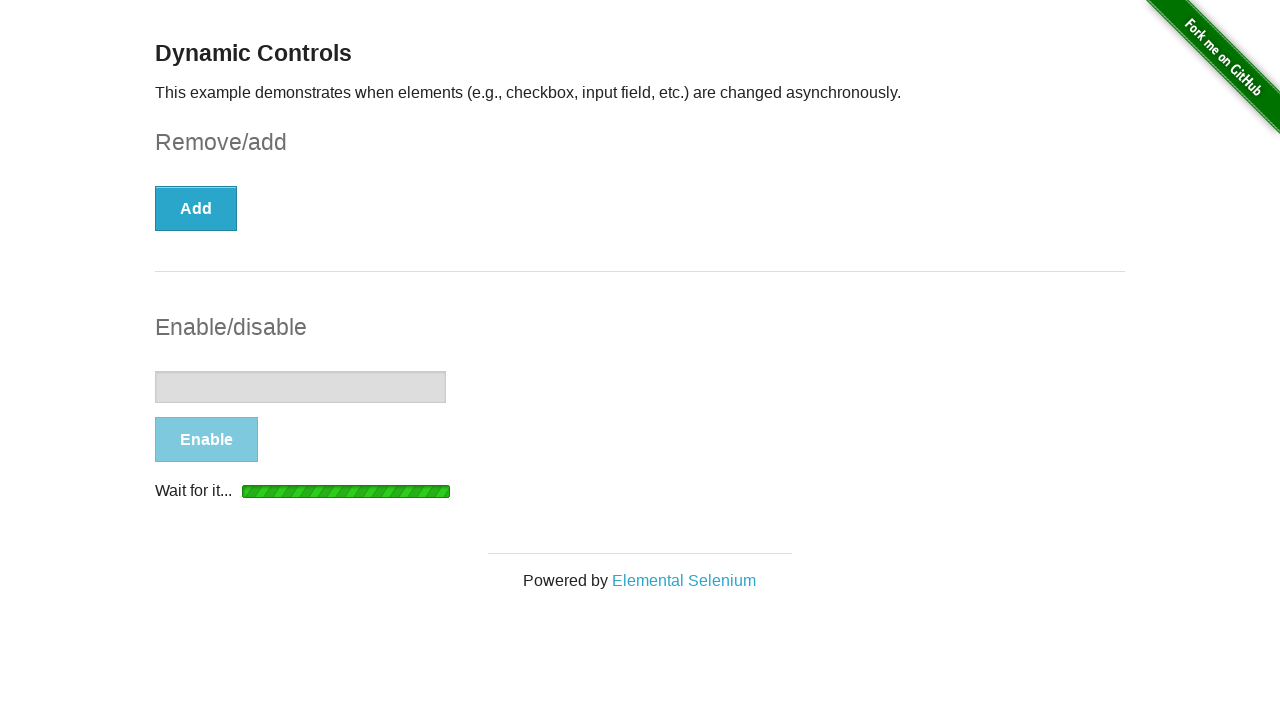

Text input field is now enabled
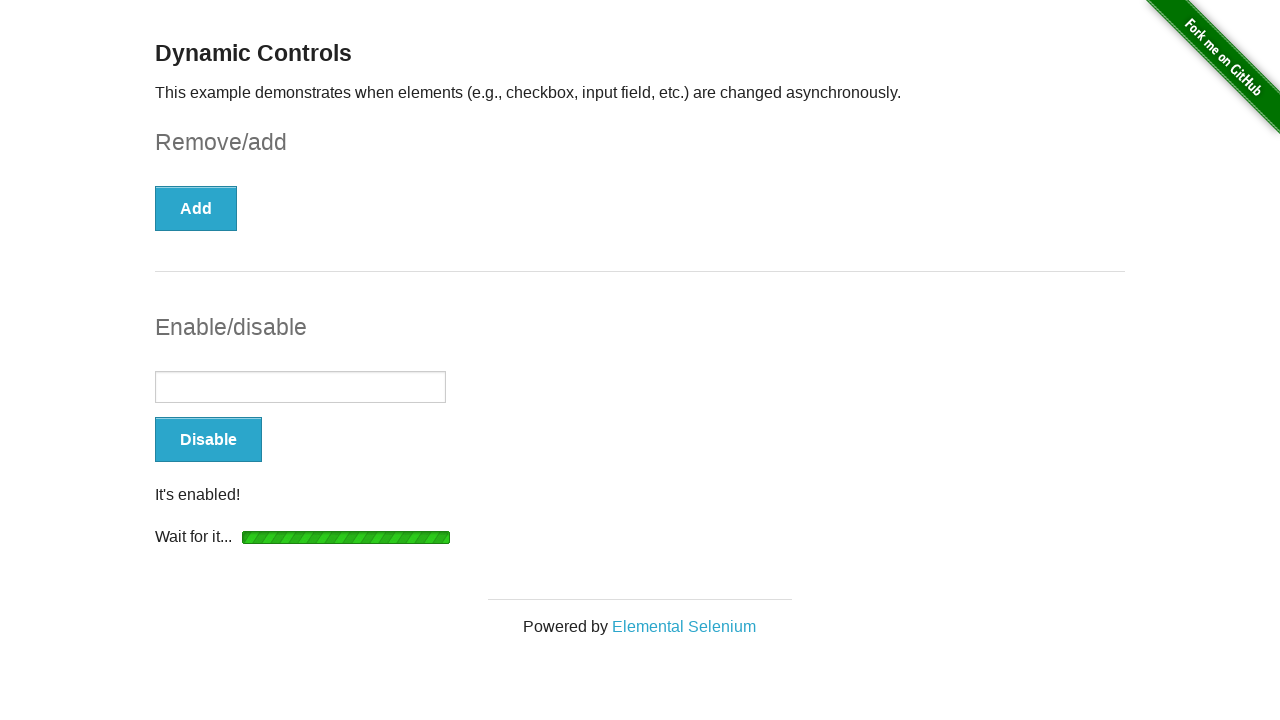

Entered 'Camicasi' in the text input field on input[type='text']
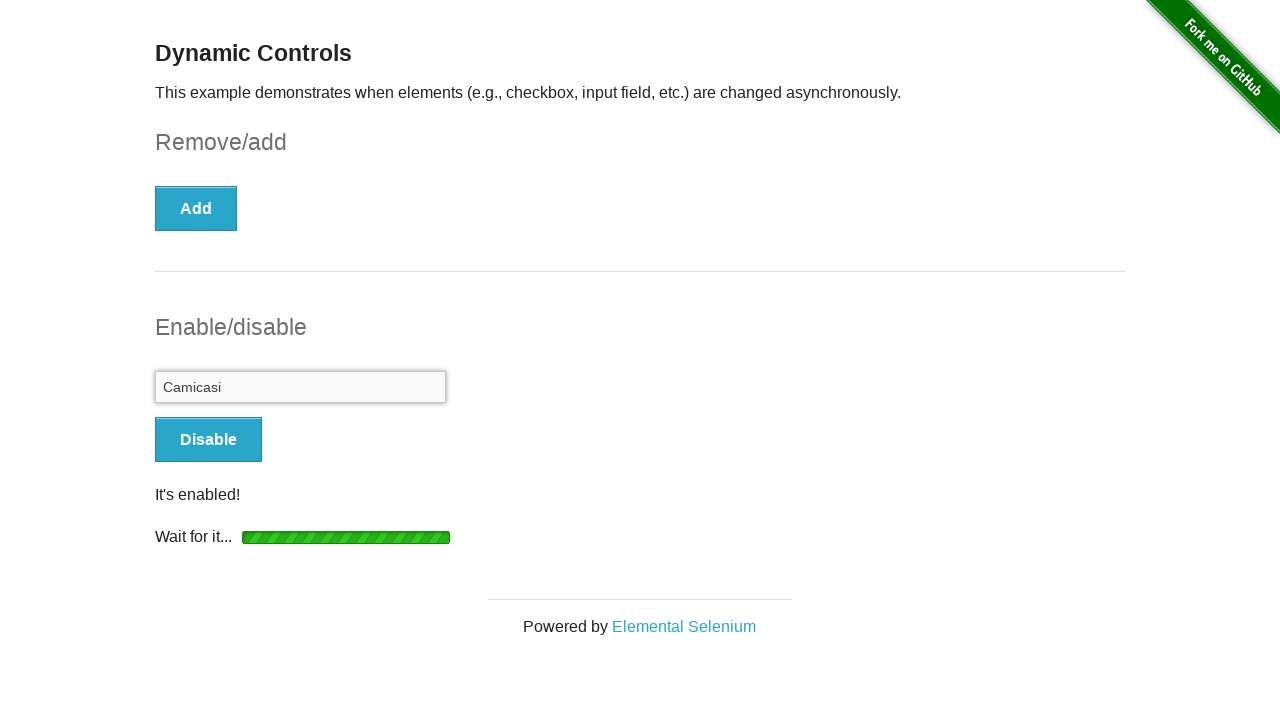

Clicked the Disable button at (208, 440) on button:has-text('Disable')
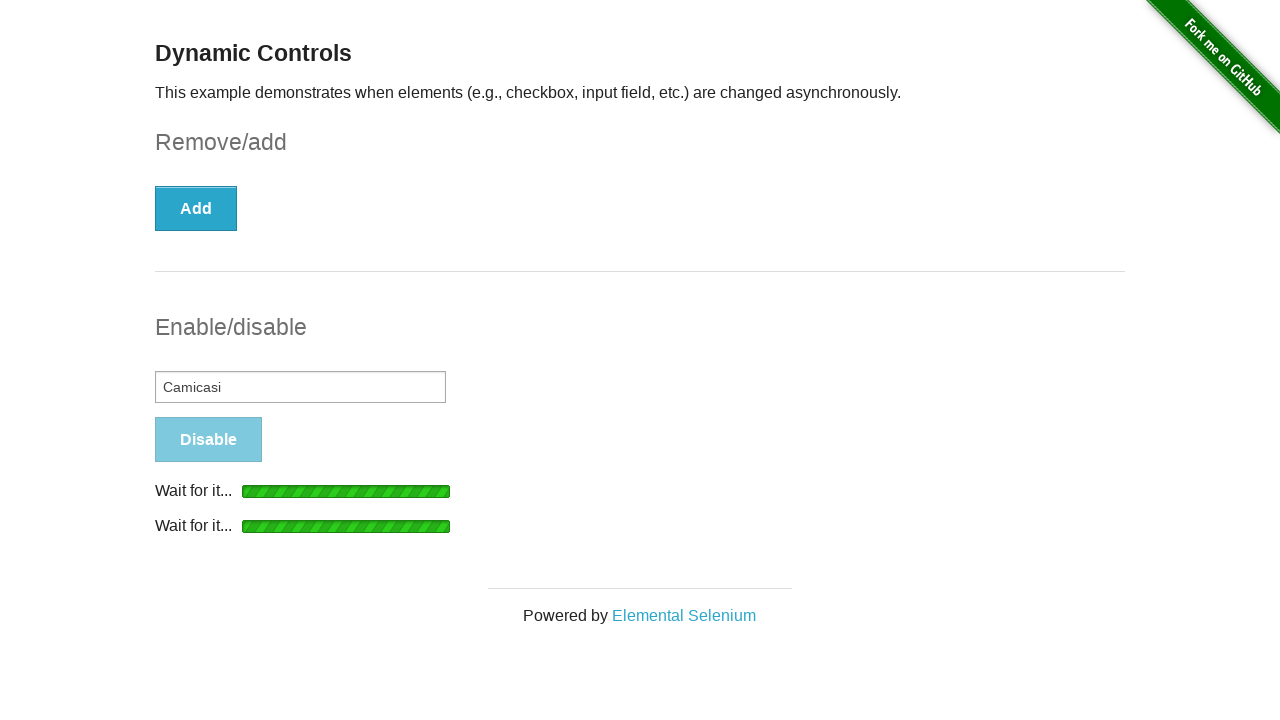

Text input field disabled confirmed with 'It's disabled!' message
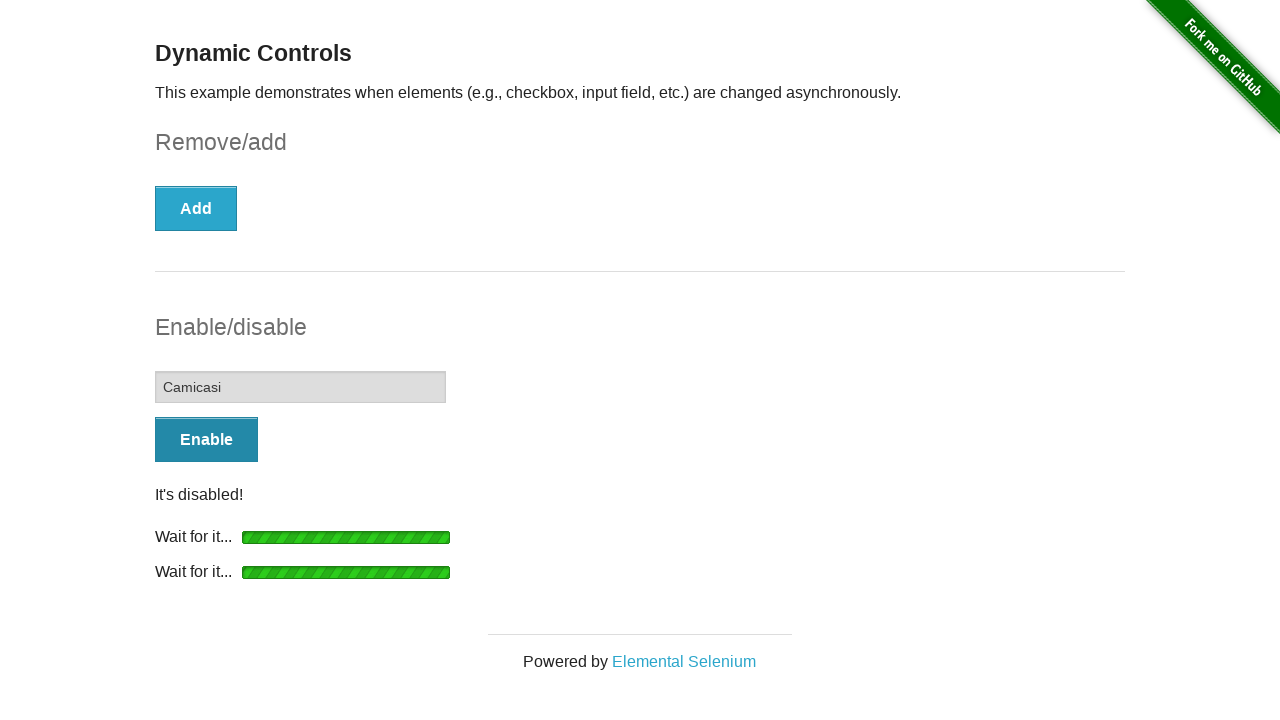

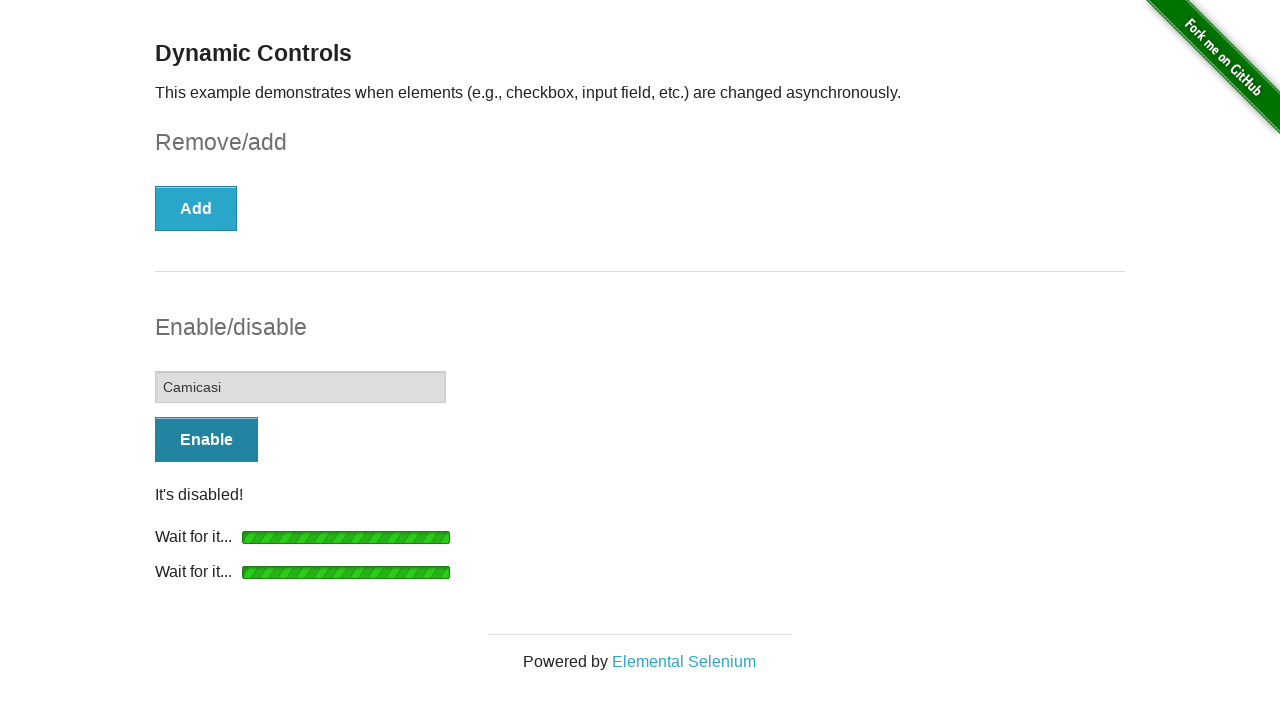